Tests mobile responsiveness by resizing the browser window to iPhone X dimensions and verifying the page displays correctly

Starting URL: https://www.tsu.ru/

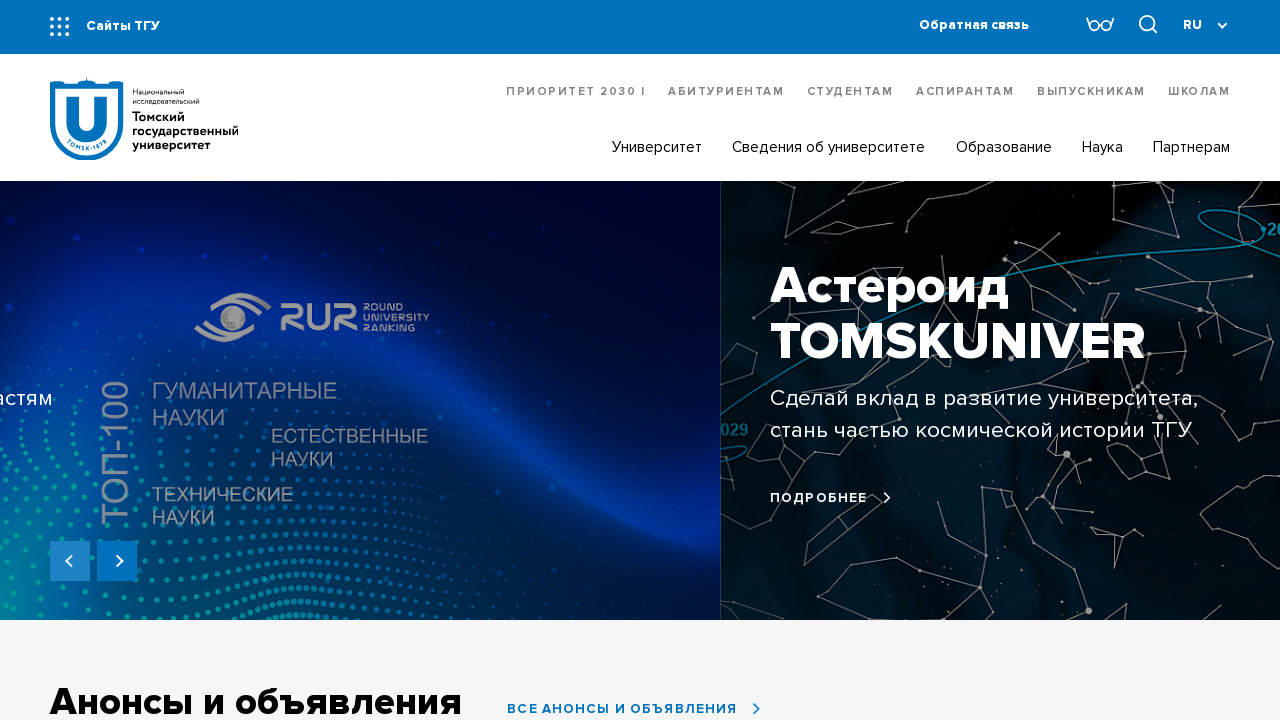

Set viewport to iPhone X dimensions (375x812)
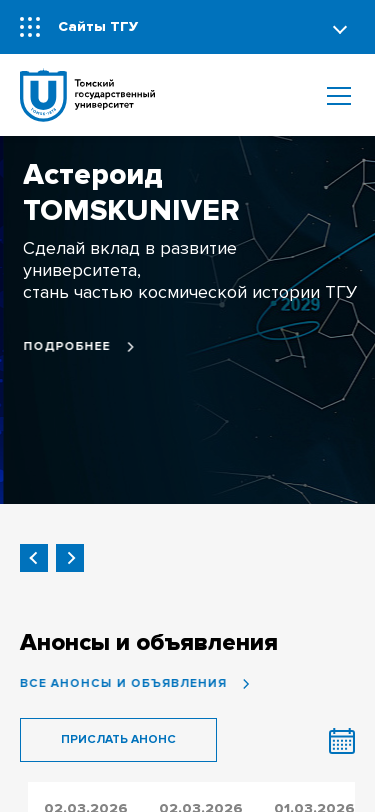

Page DOM content loaded
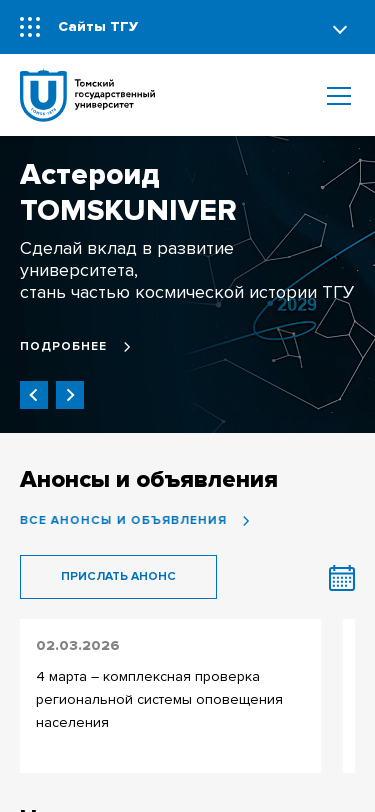

Verified body element is visible on mobile viewport
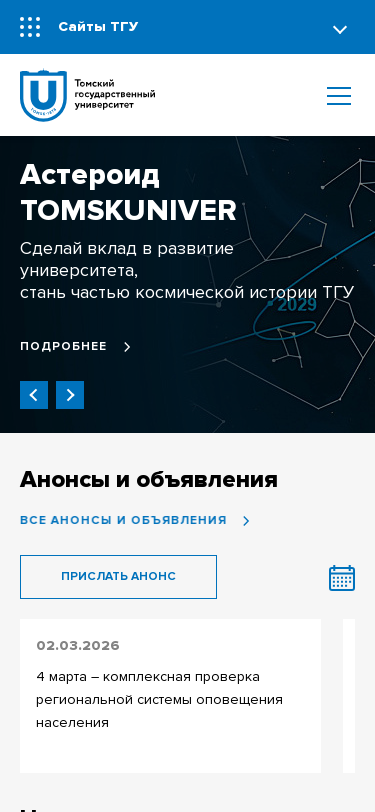

Test passed: Site displays correctly on mobile device emulation
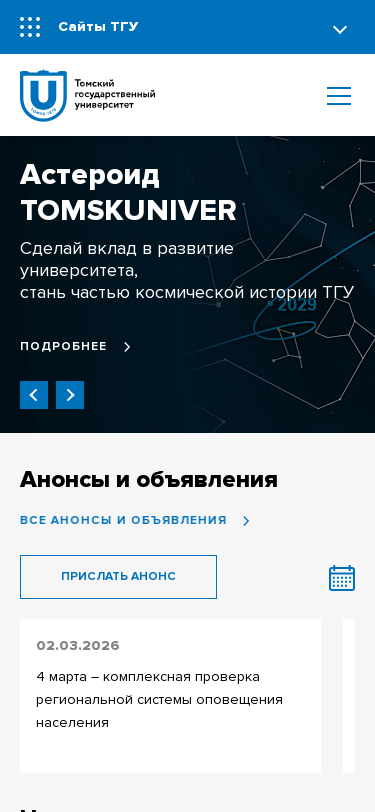

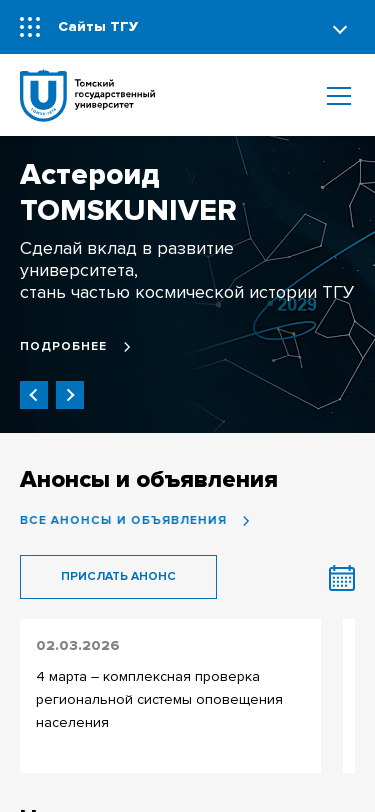